Tests dynamic loading functionality by clicking the Start button and verifying that "Hello World!" text appears after the loading completes.

Starting URL: https://the-internet.herokuapp.com/dynamic_loading/1

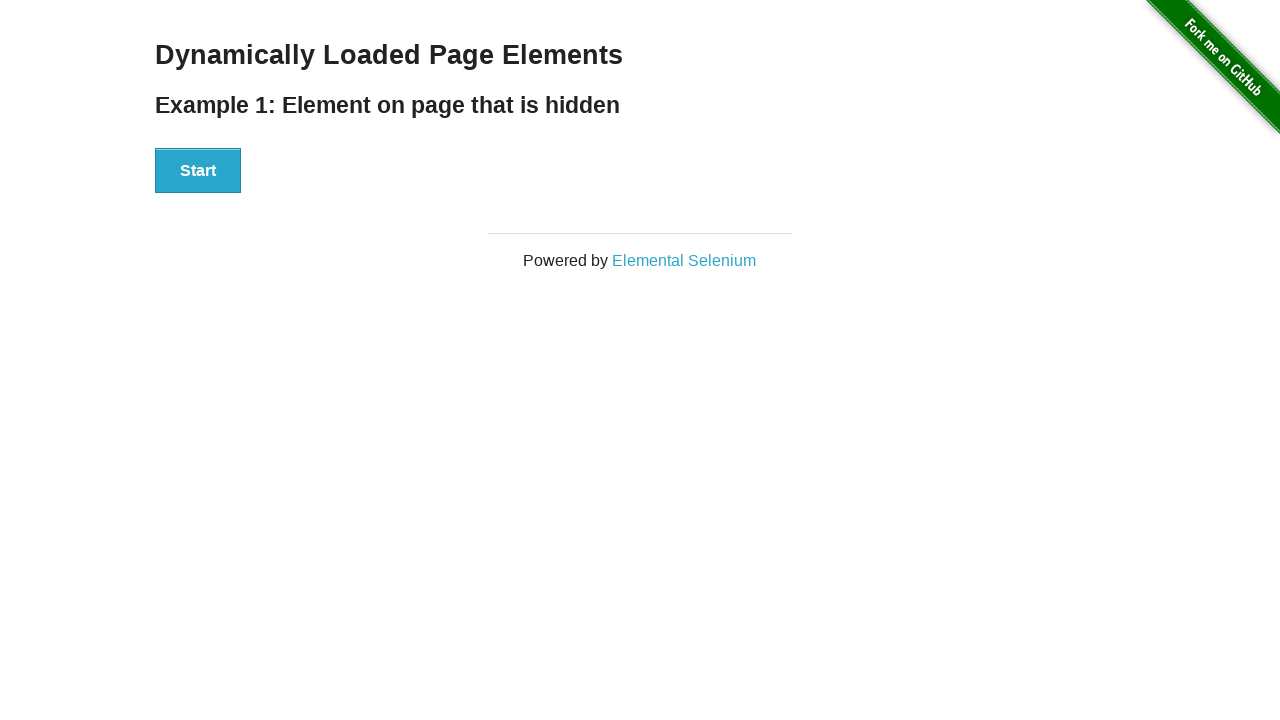

Clicked the Start button to initiate dynamic loading at (198, 171) on xpath=//div[@id='start']//button
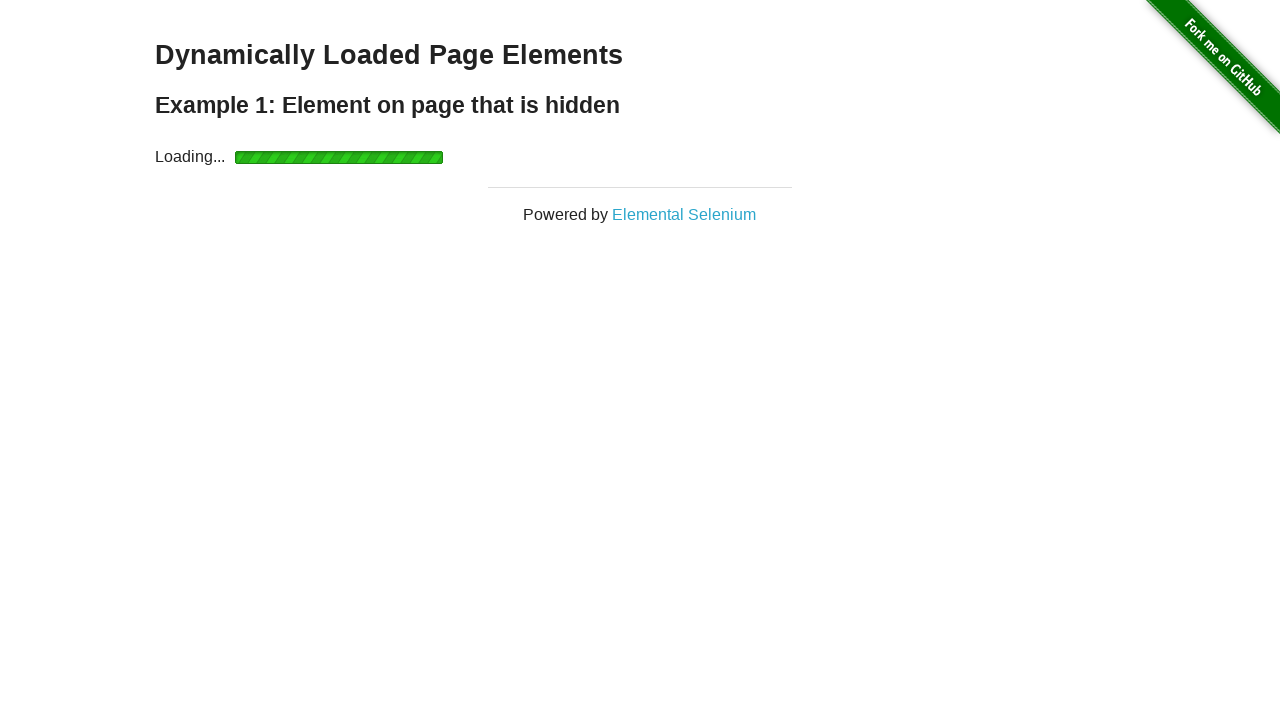

Waited for 'Hello World!' text to become visible after loading completed
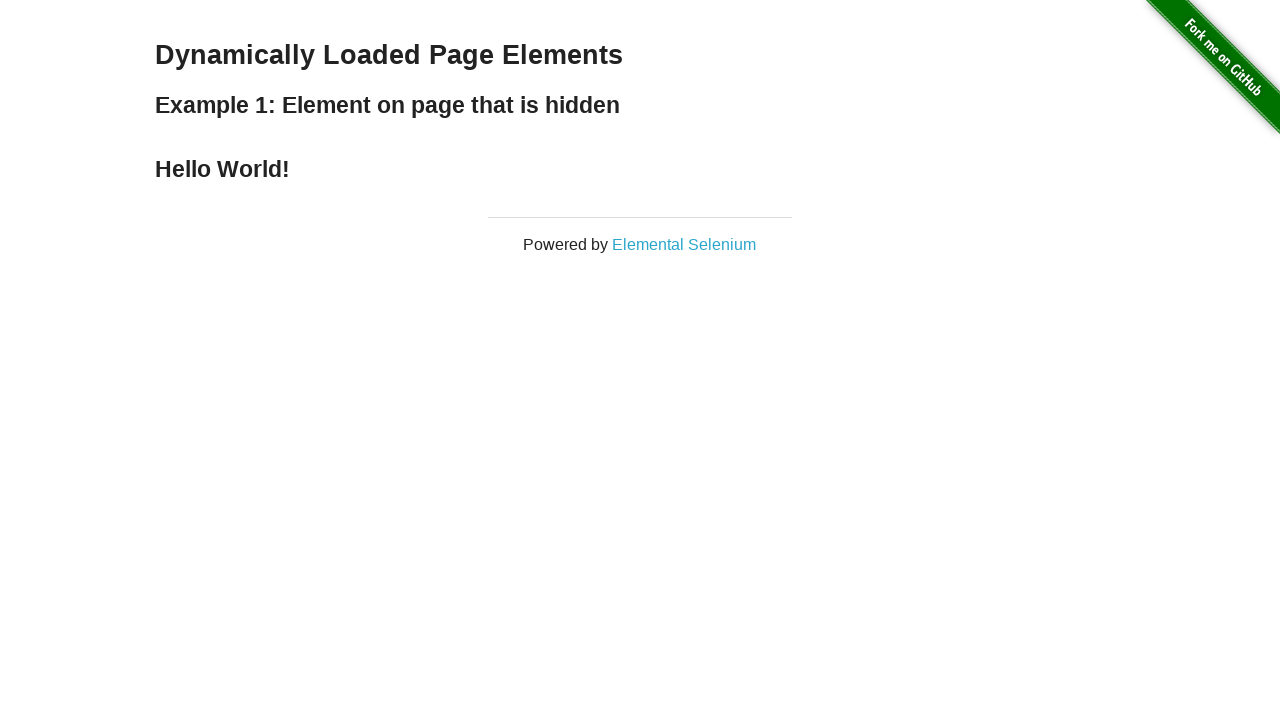

Verified that the text content is exactly 'Hello World!'
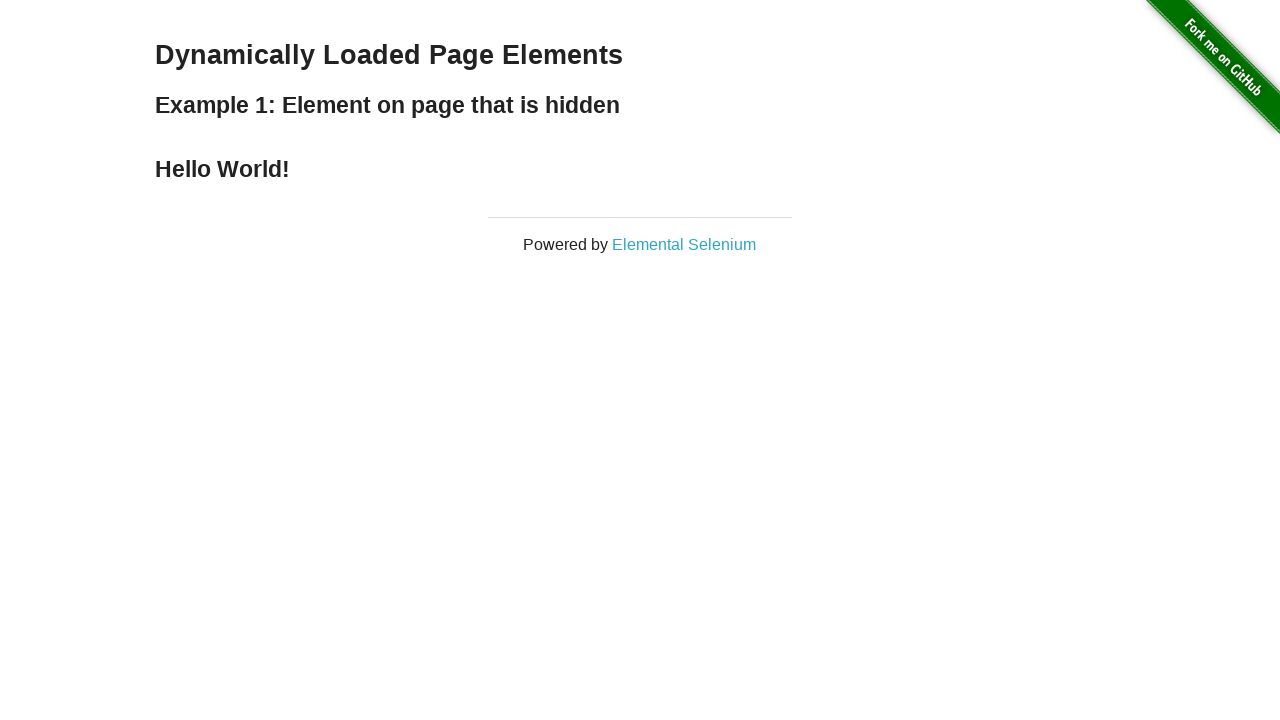

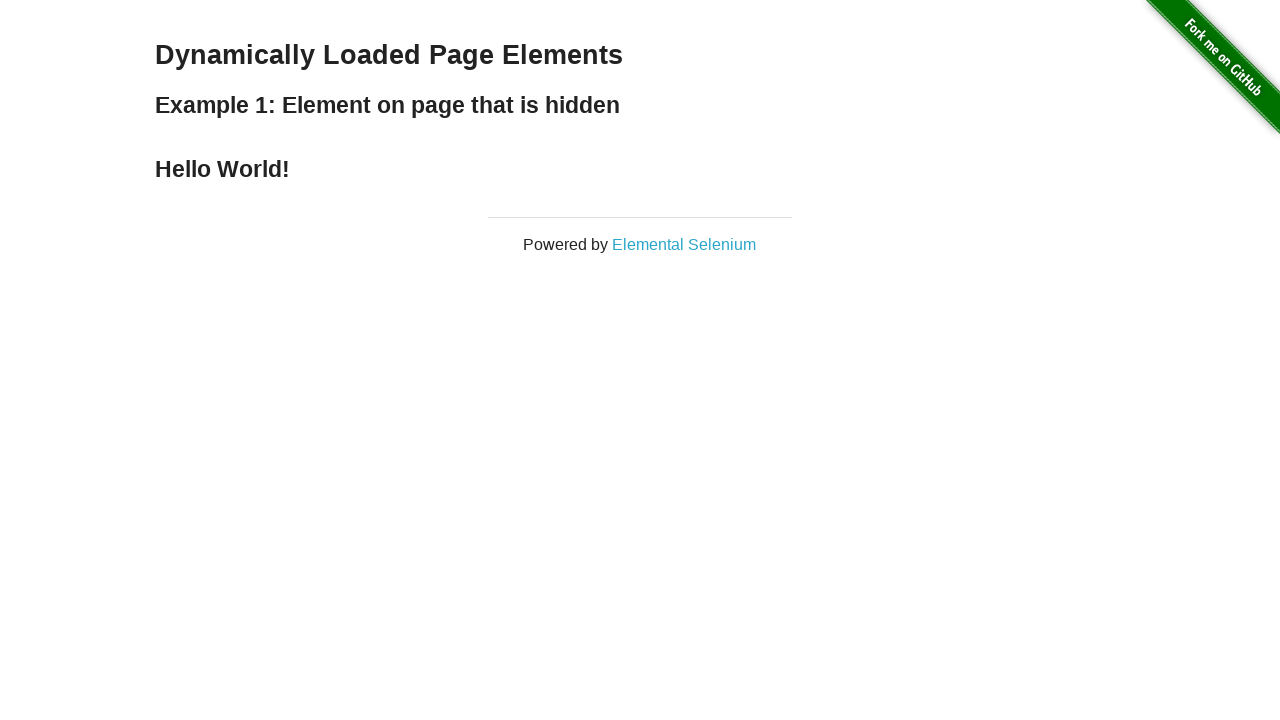